Tests navigation to API documentation page, verifies page elements, opens search modal, enters search query, and closes the search

Starting URL: https://webdriver.io

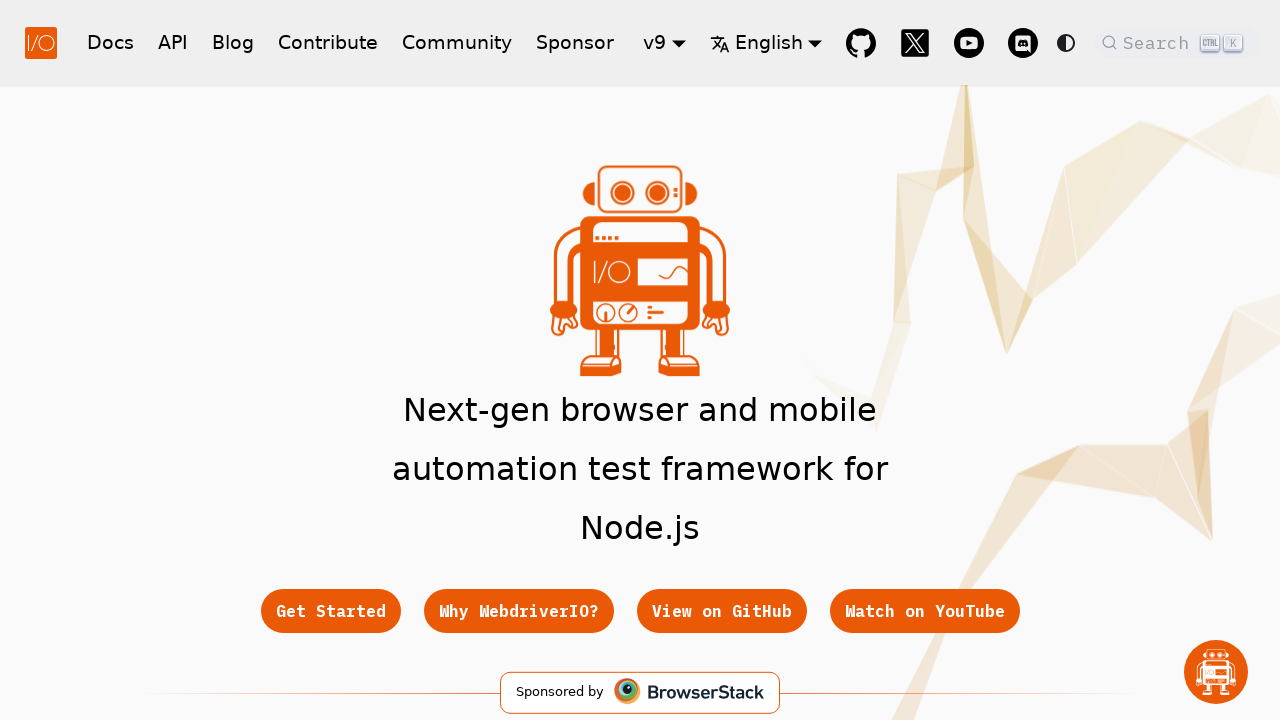

Clicked on API link at (173, 42) on a:text('API')
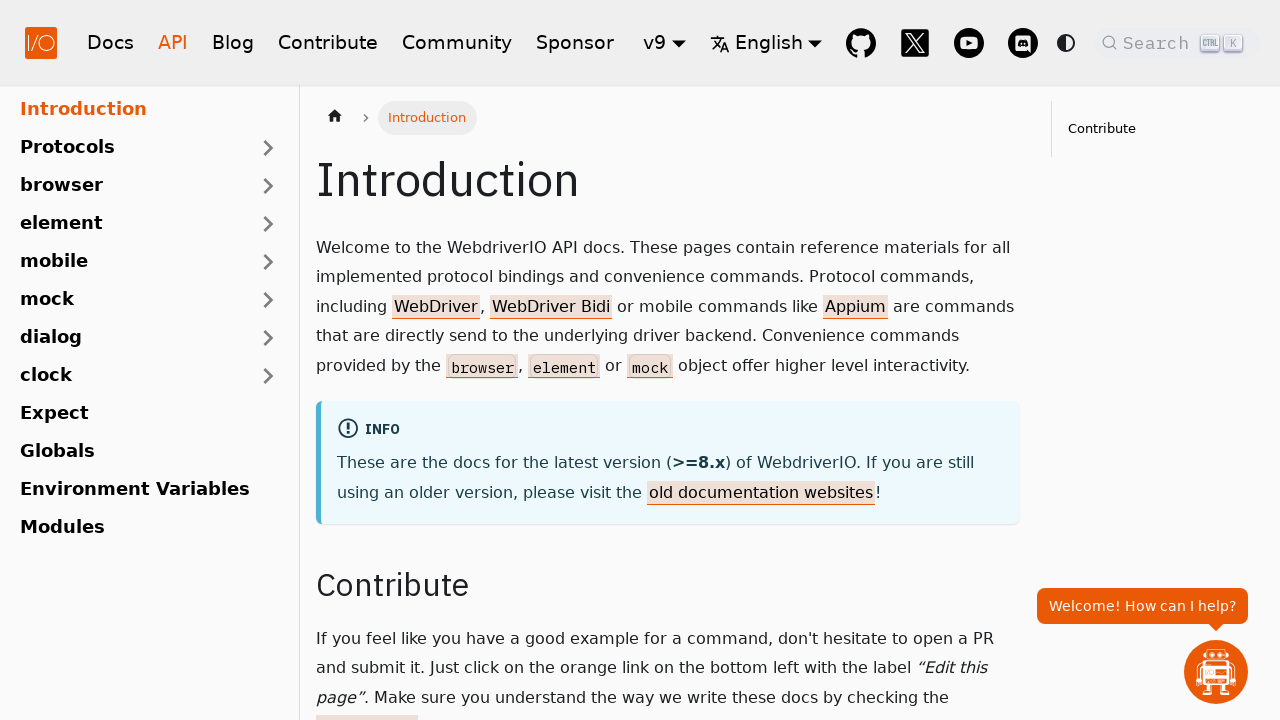

Navigated to API documentation page
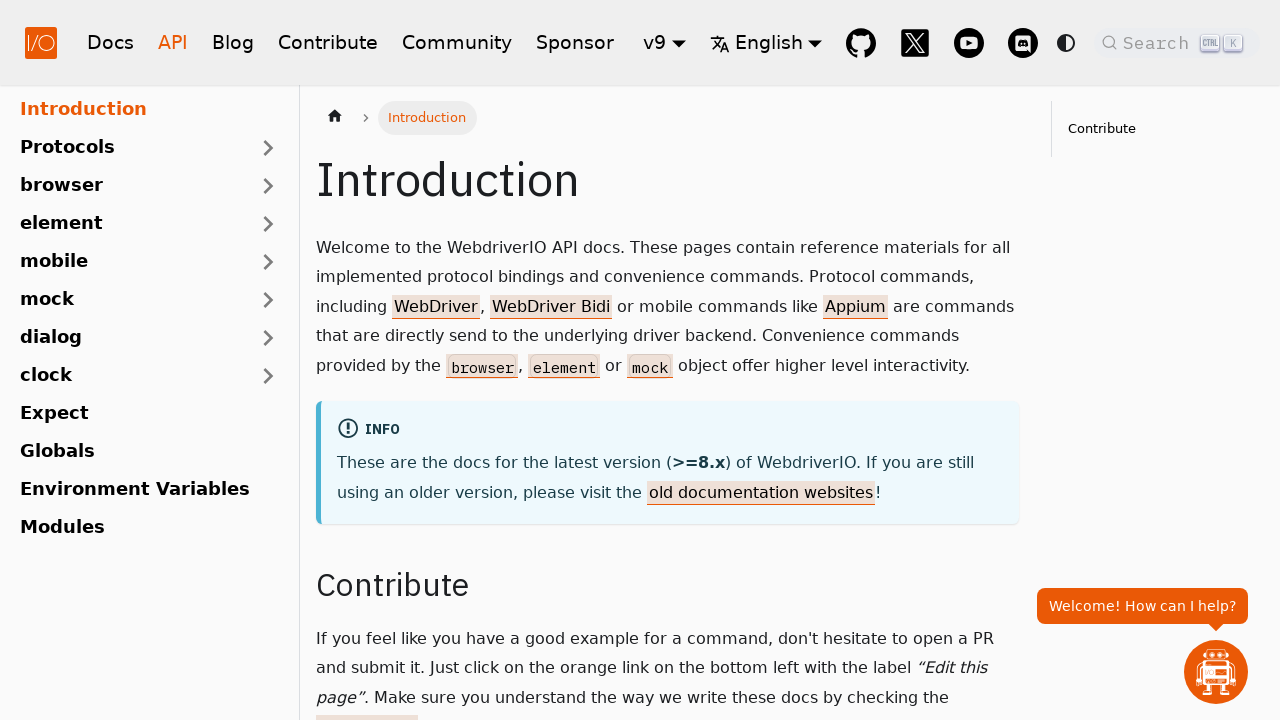

Introduction header verified on API docs page
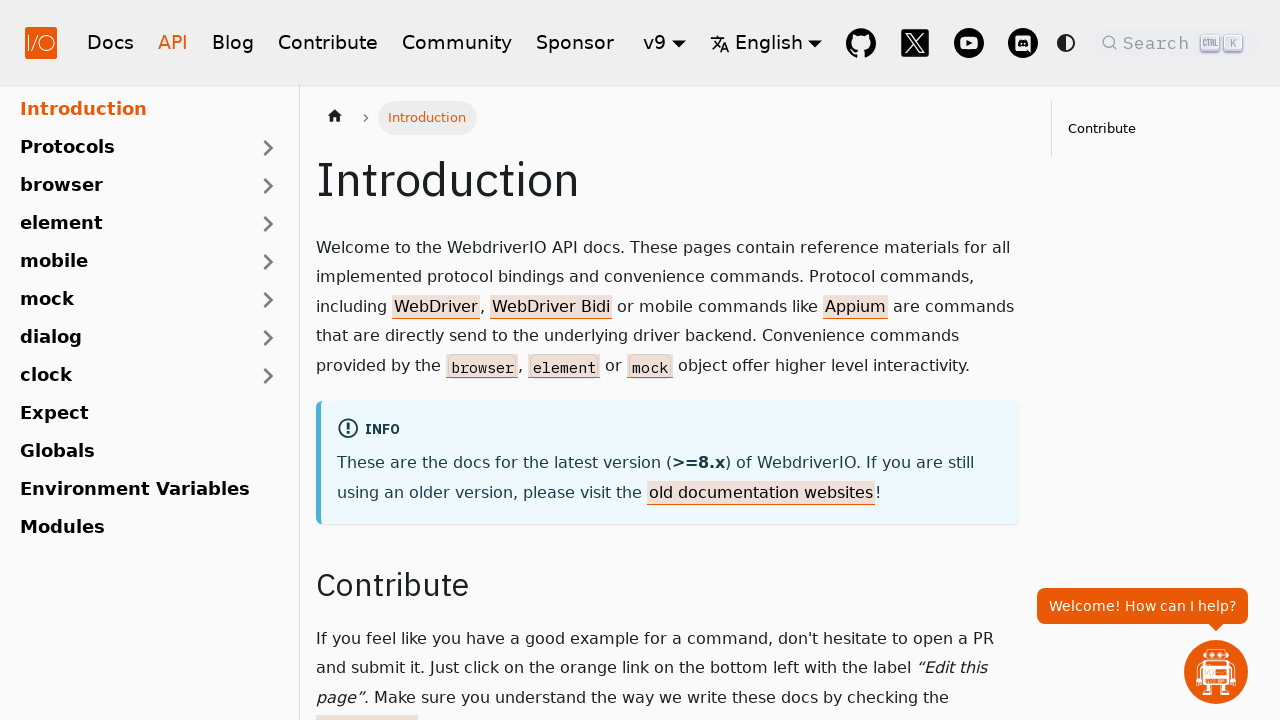

Opened search modal at (1177, 42) on .DocSearch.DocSearch-Button
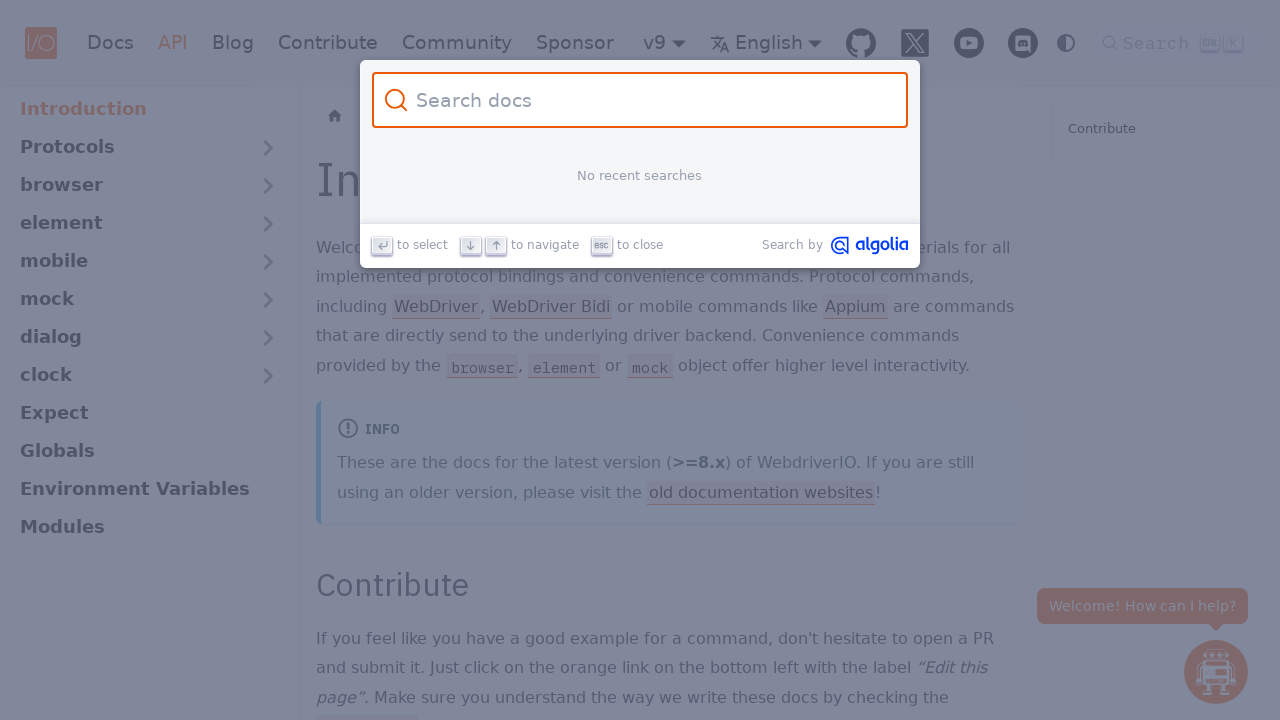

Entered search query 'all is done' on .DocSearch-Input
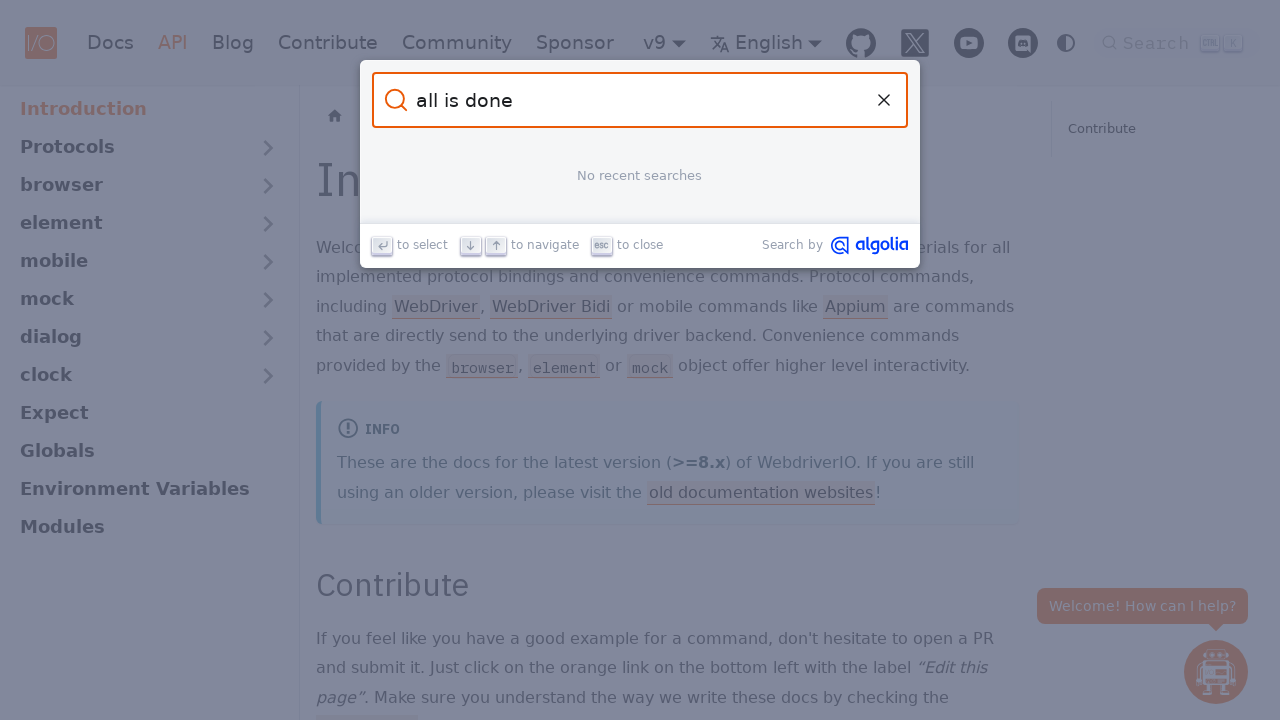

Closed search modal at (884, 100) on button[type='reset']
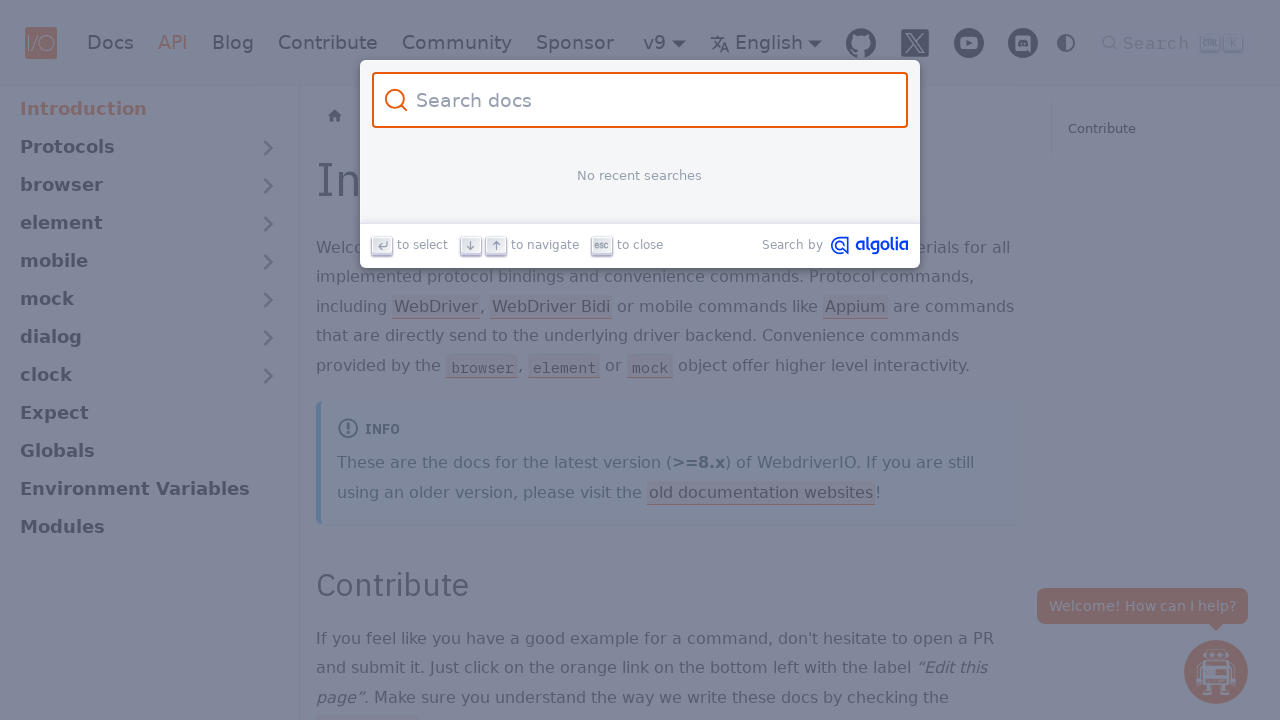

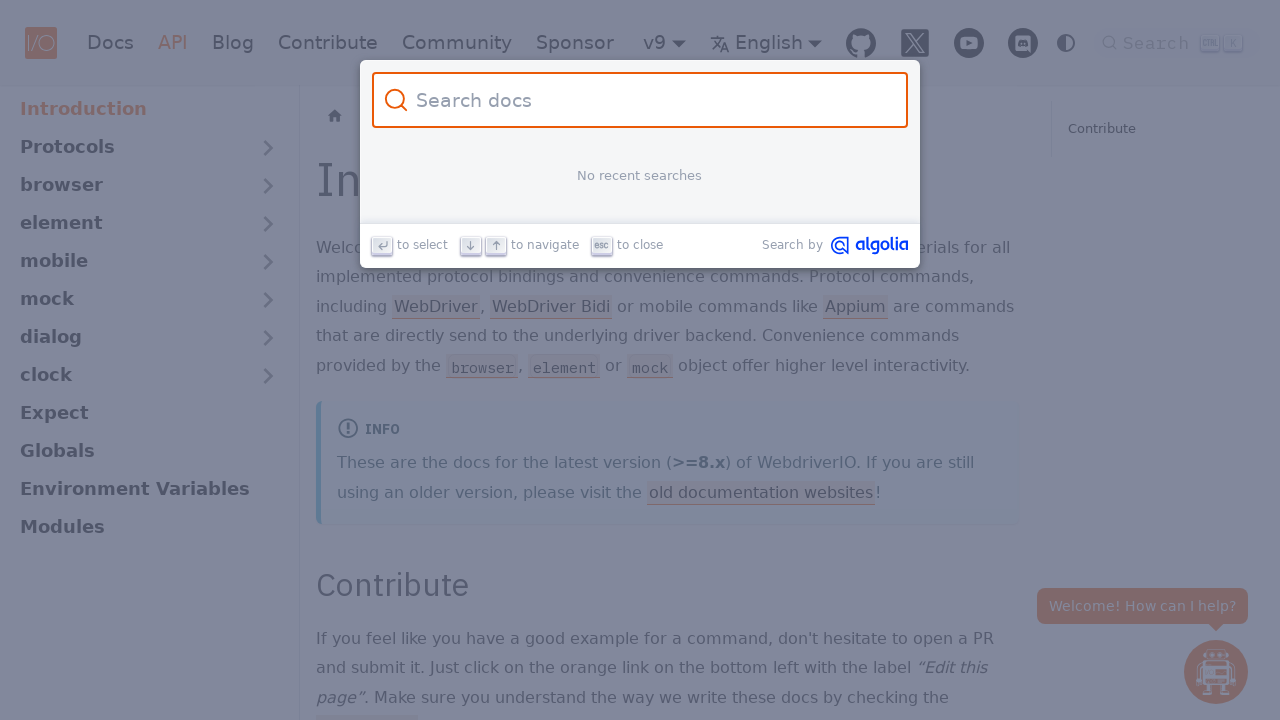